Tests the search functionality on an OpenCart demo site by entering a search term and pressing Enter to submit

Starting URL: https://naveenautomationlabs.com/opencart/

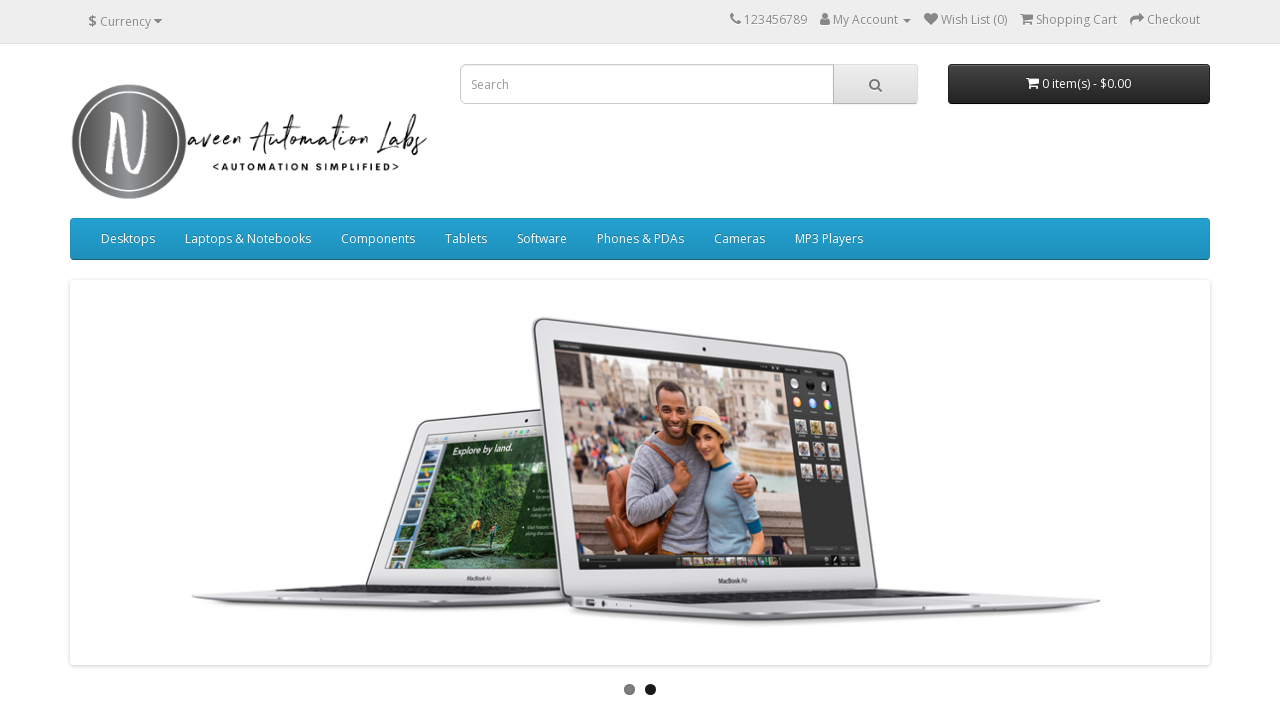

Filled search box with 'mac' on input[placeholder='Search']
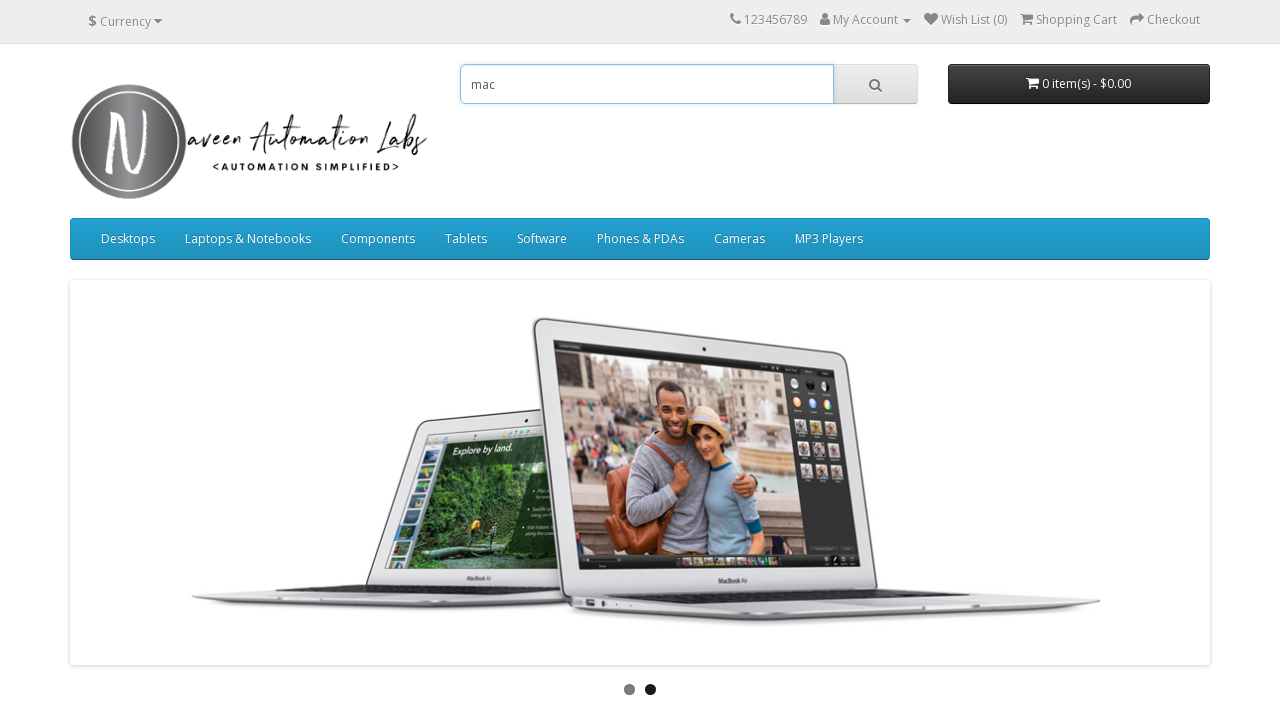

Pressed Enter to submit search query on input[placeholder='Search']
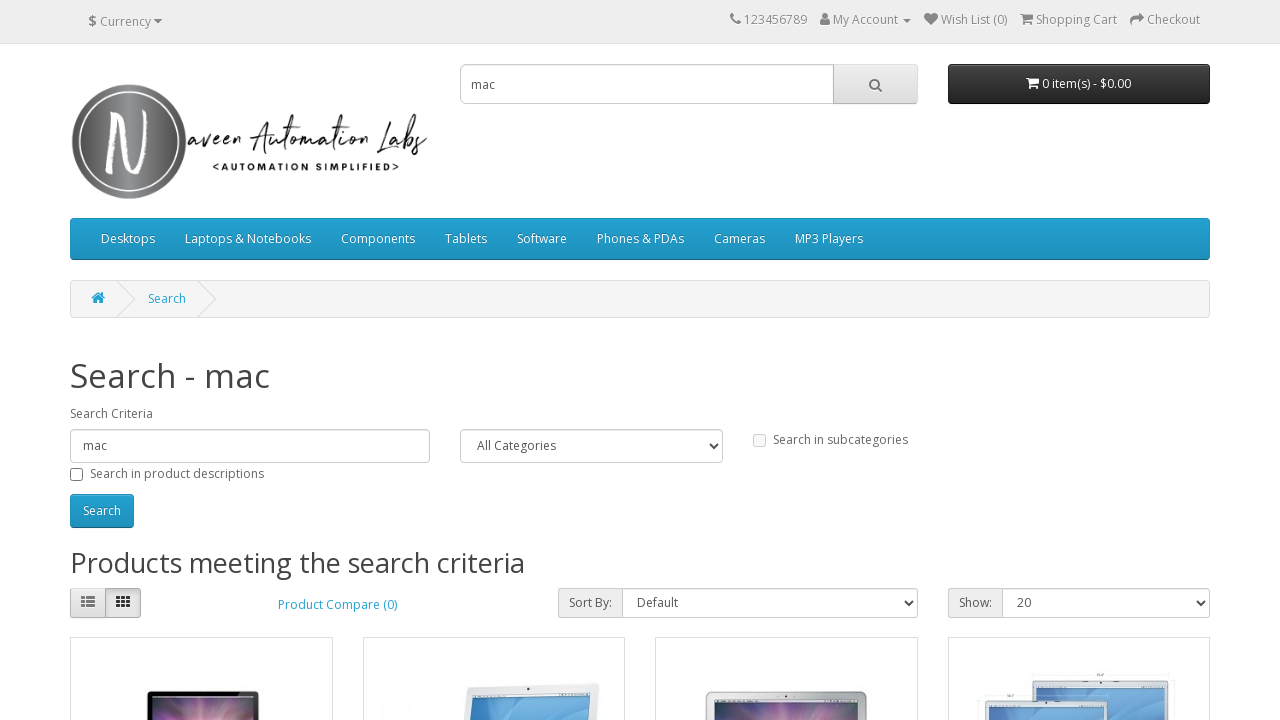

Search results page loaded (networkidle)
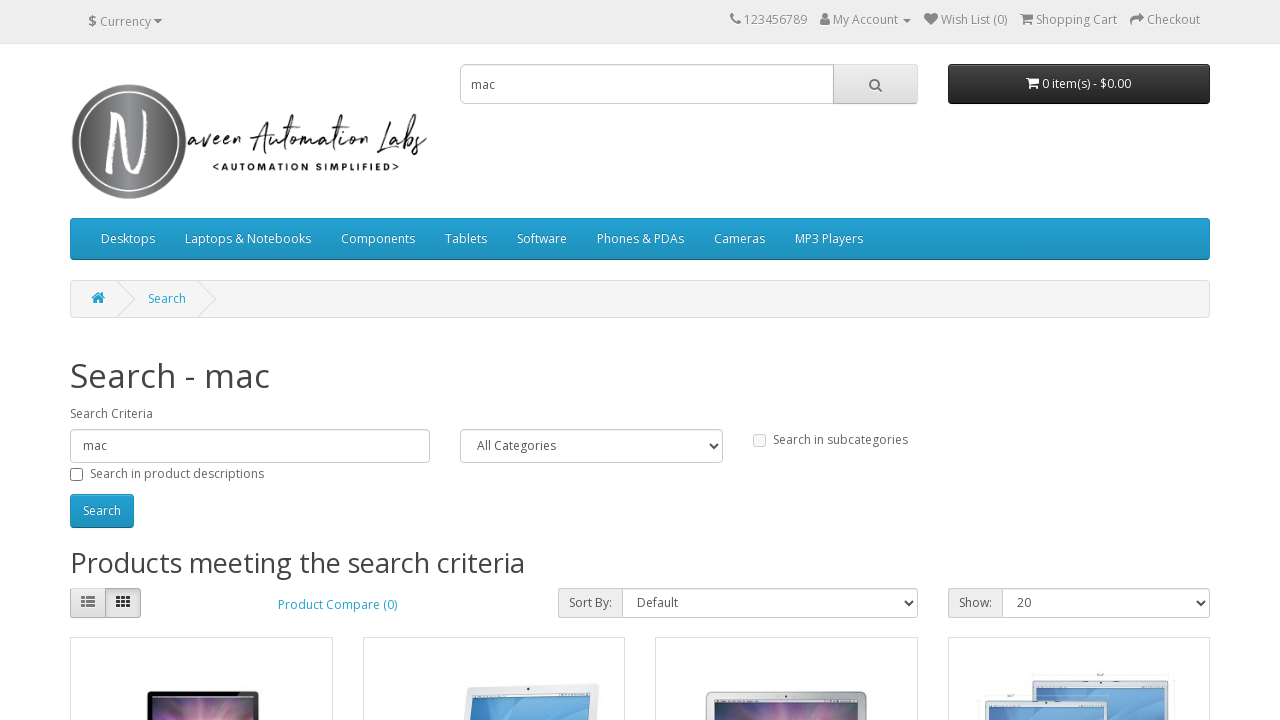

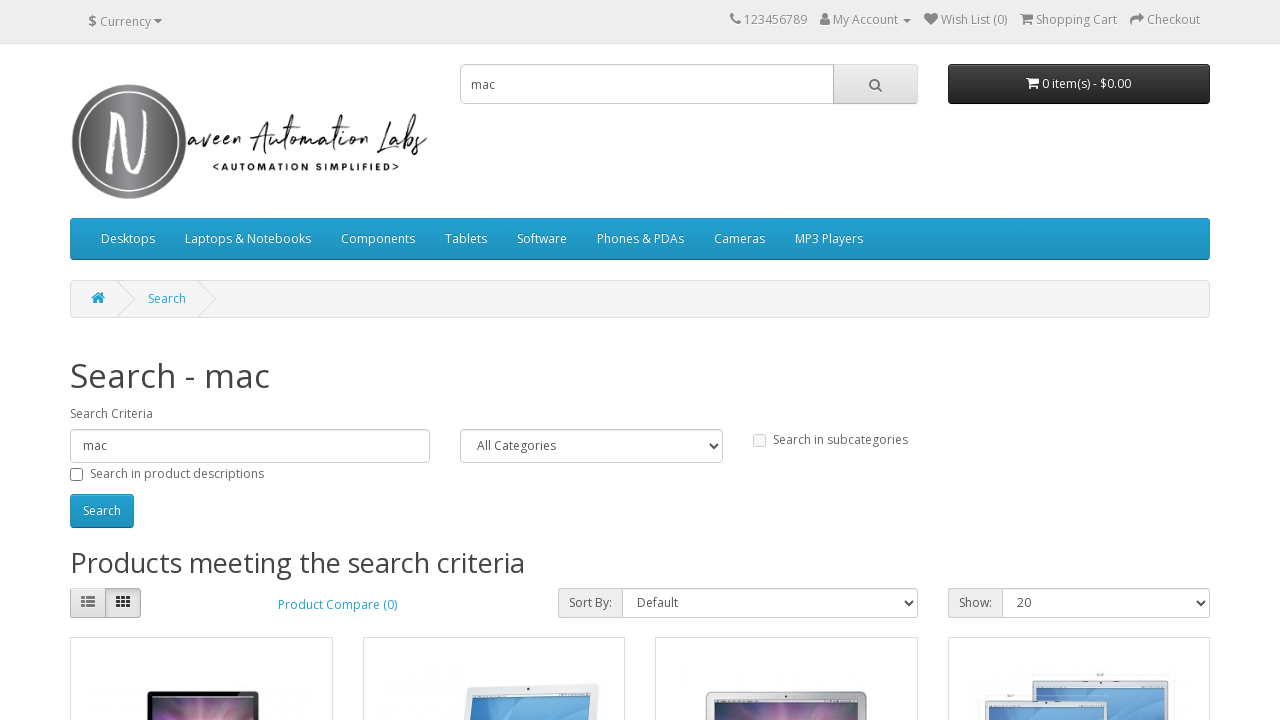